Adds multiple different products to the cart and navigates to view the total

Starting URL: https://www.demoblaze.com/index.html

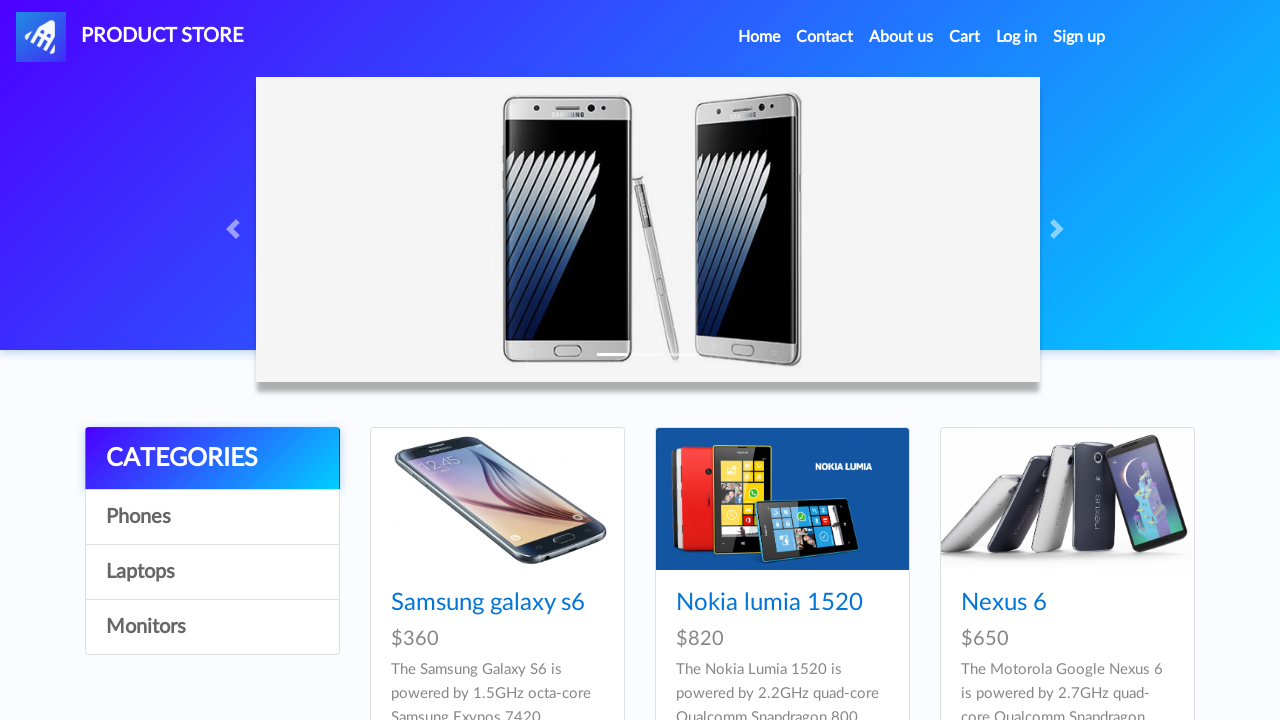

Set up dialog handler for alerts
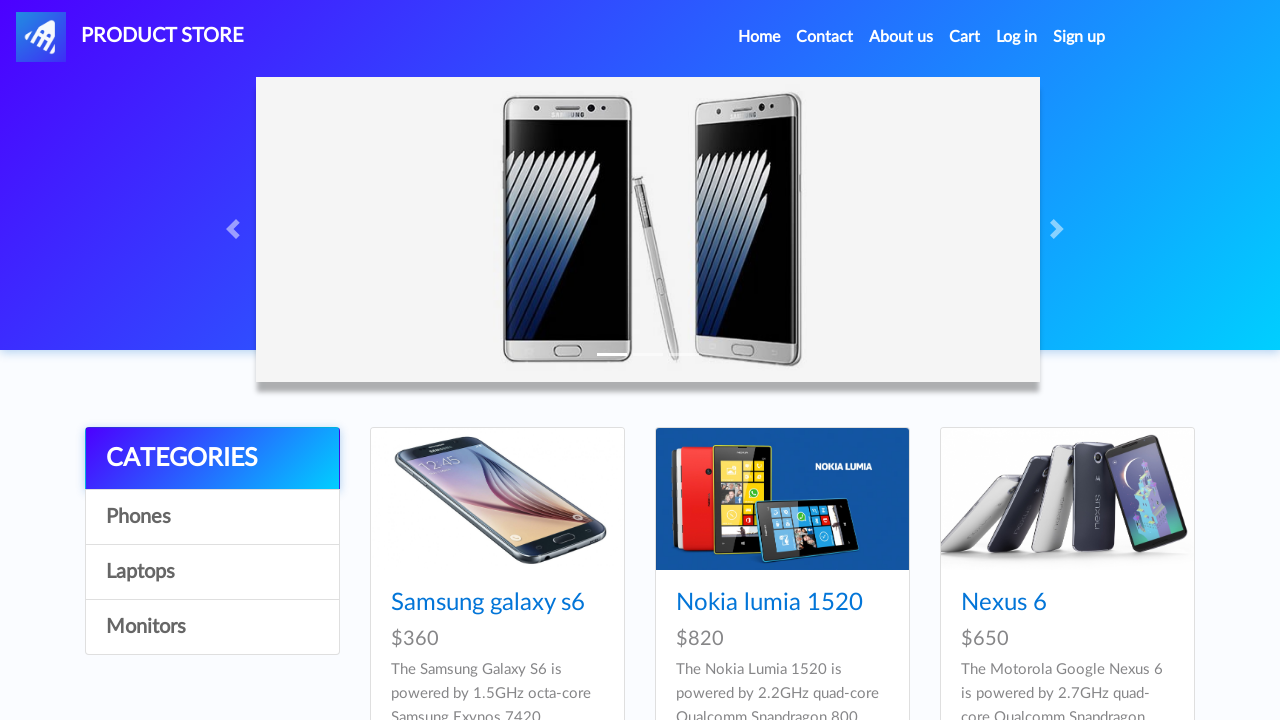

Clicked on first product at (488, 603) on xpath=/html/body/div[5]/div/div[2]/div/div[1]/div/div/h4/a
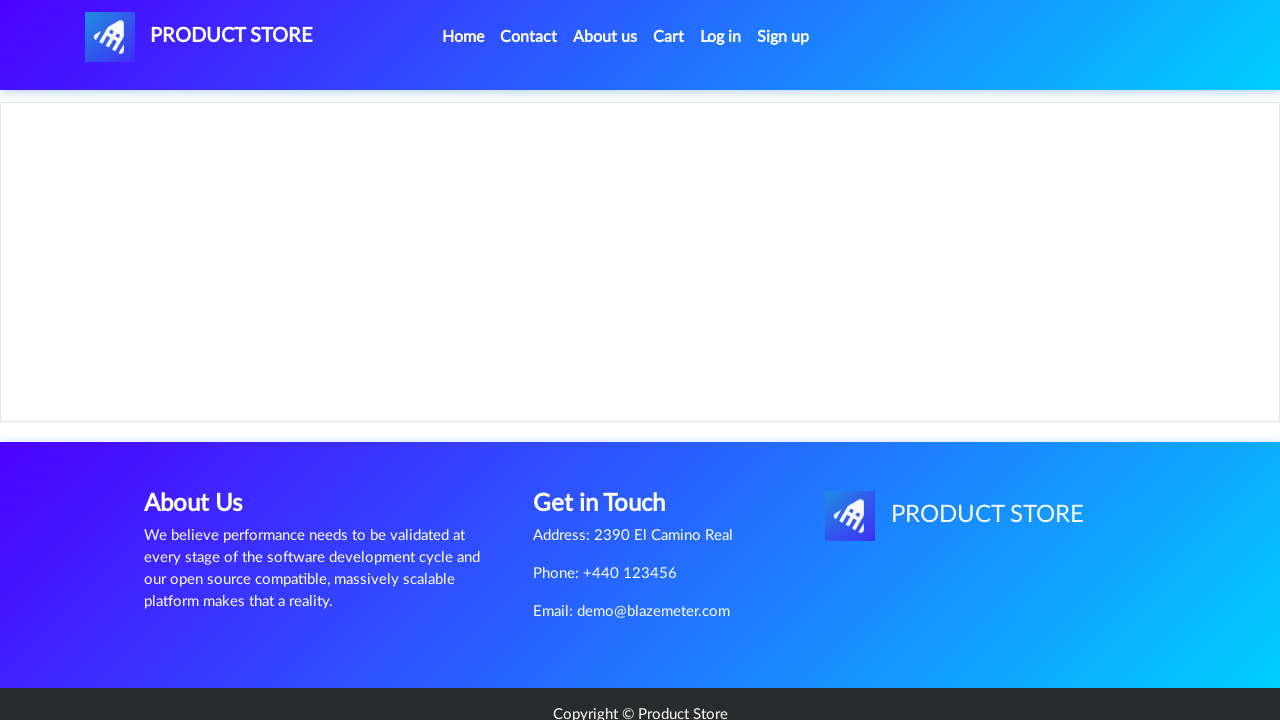

Added first product to cart at (610, 440) on xpath=/html/body/div[5]/div/div[2]/div[2]/div/a
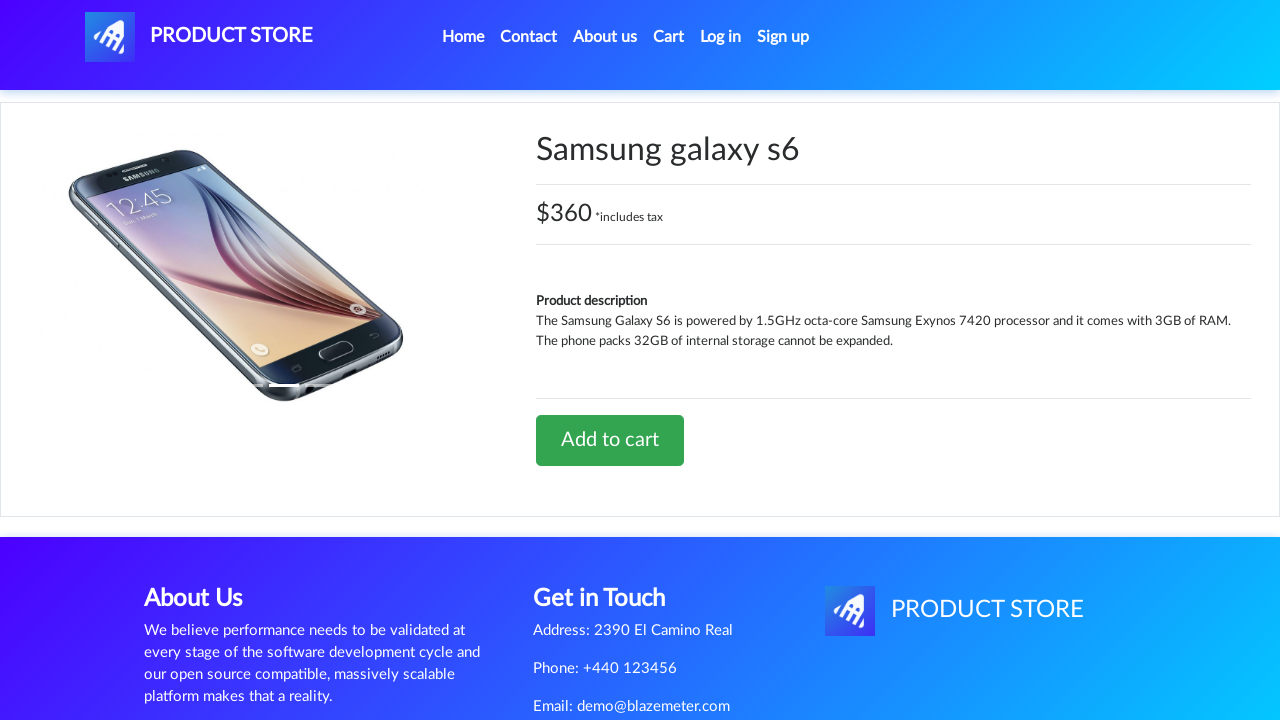

Waited 2 seconds for first product to be added
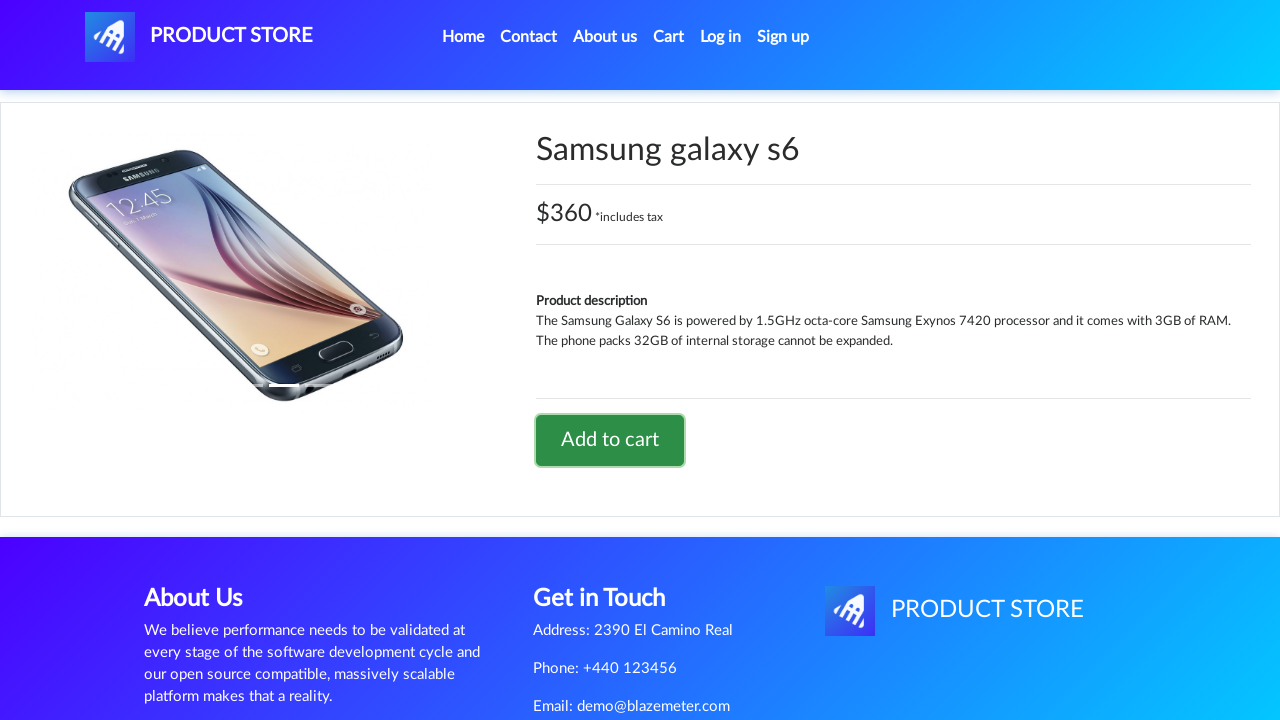

Navigated back to home page at (463, 37) on xpath=/html/body/nav/div/div/ul/li[1]/a
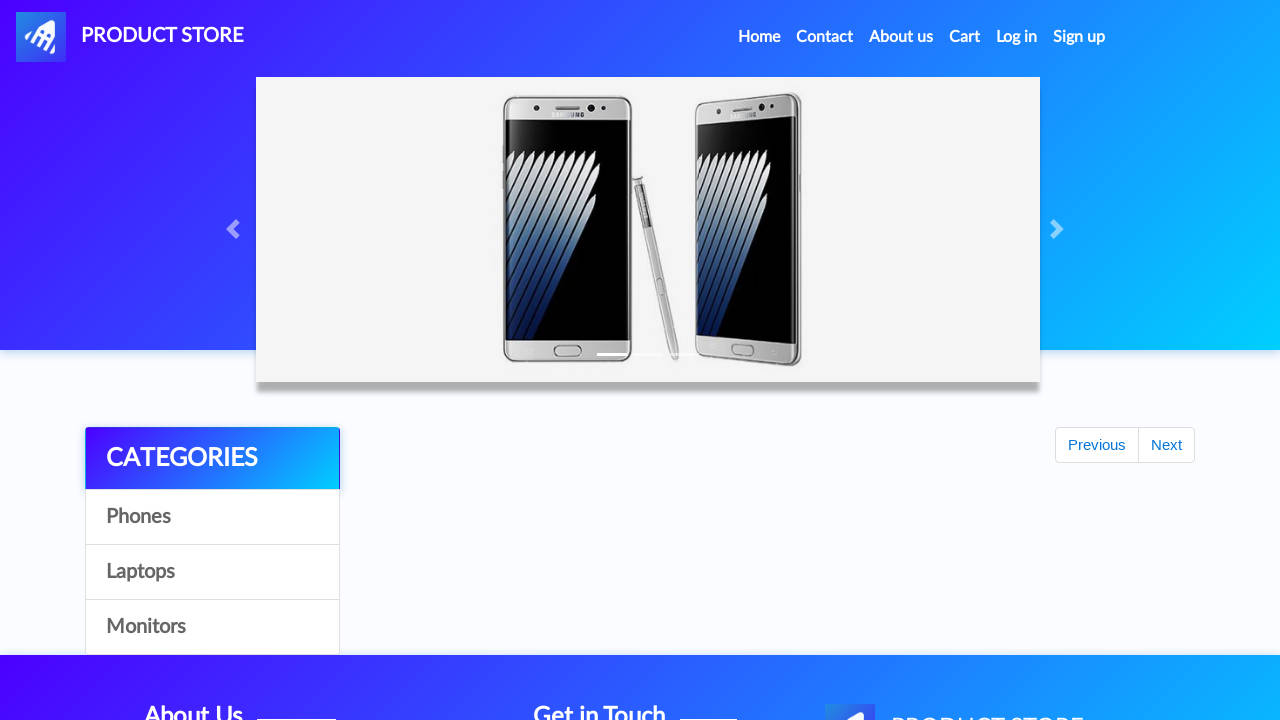

Clicked on fourth product at (488, 361) on xpath=/html/body/div[5]/div/div[2]/div/div[4]/div/div/h4/a
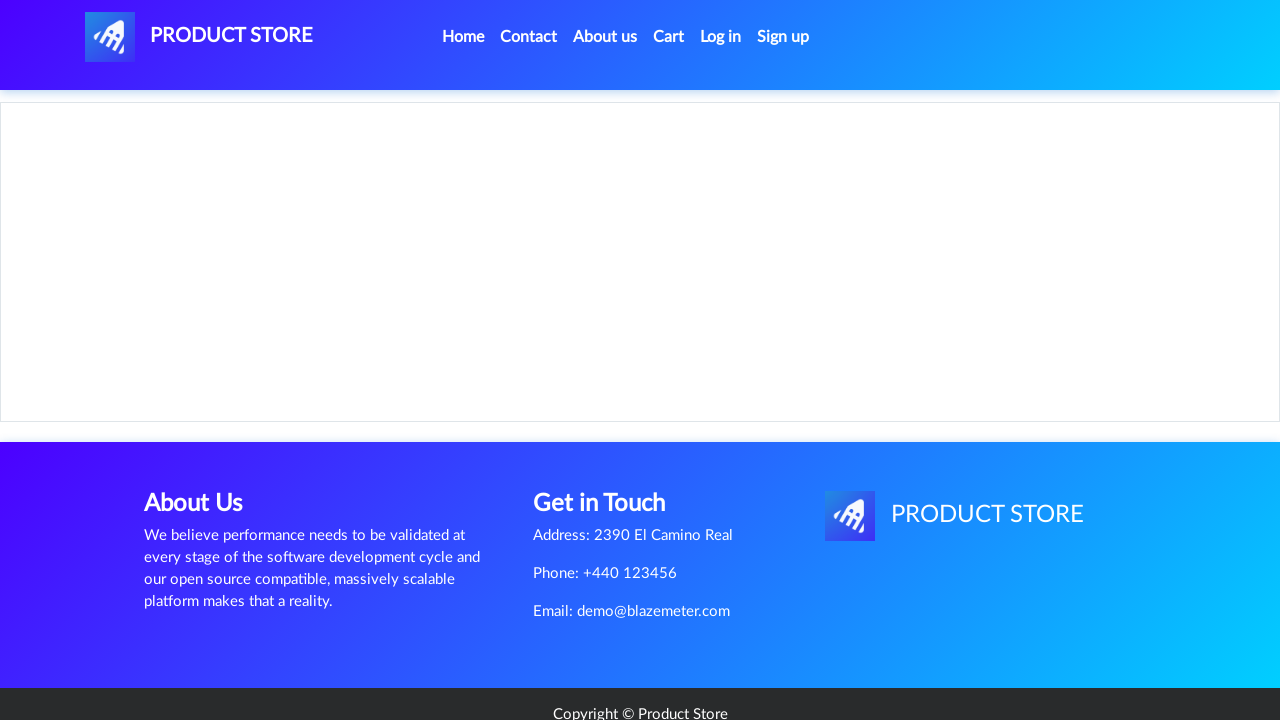

Added fourth product to cart at (610, 440) on xpath=/html/body/div[5]/div/div[2]/div[2]/div/a
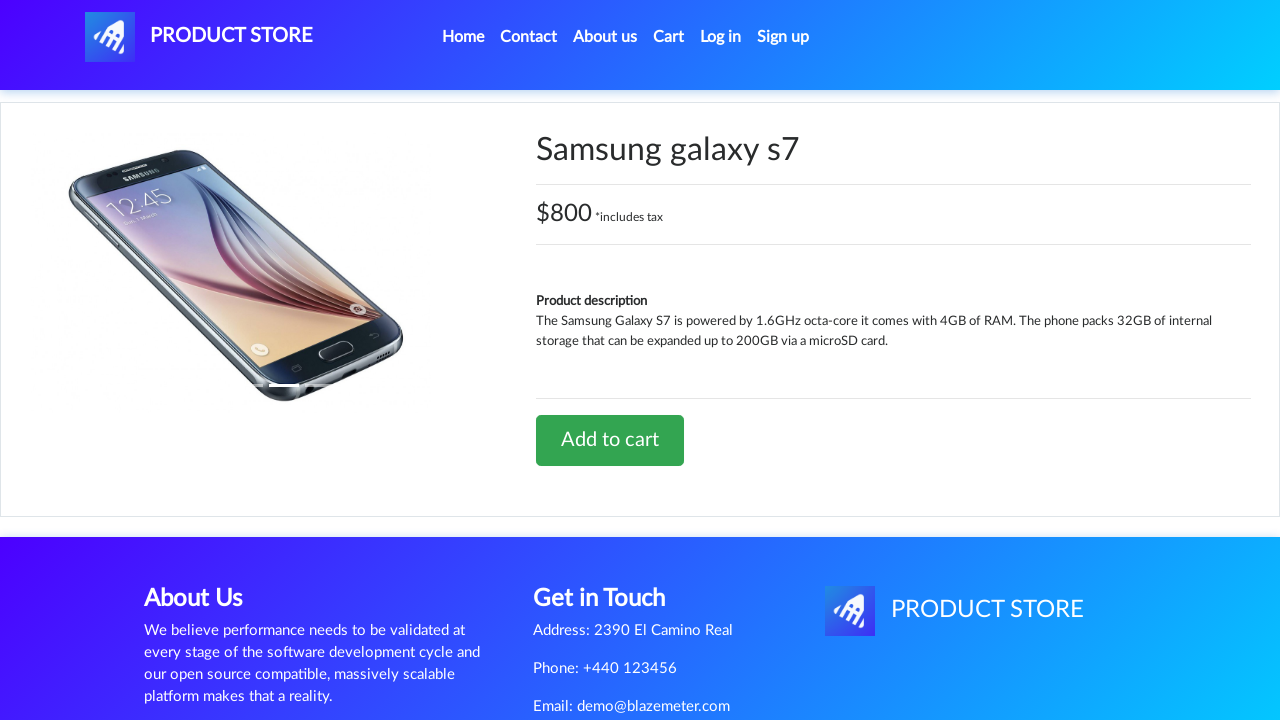

Waited 2 seconds for fourth product to be added
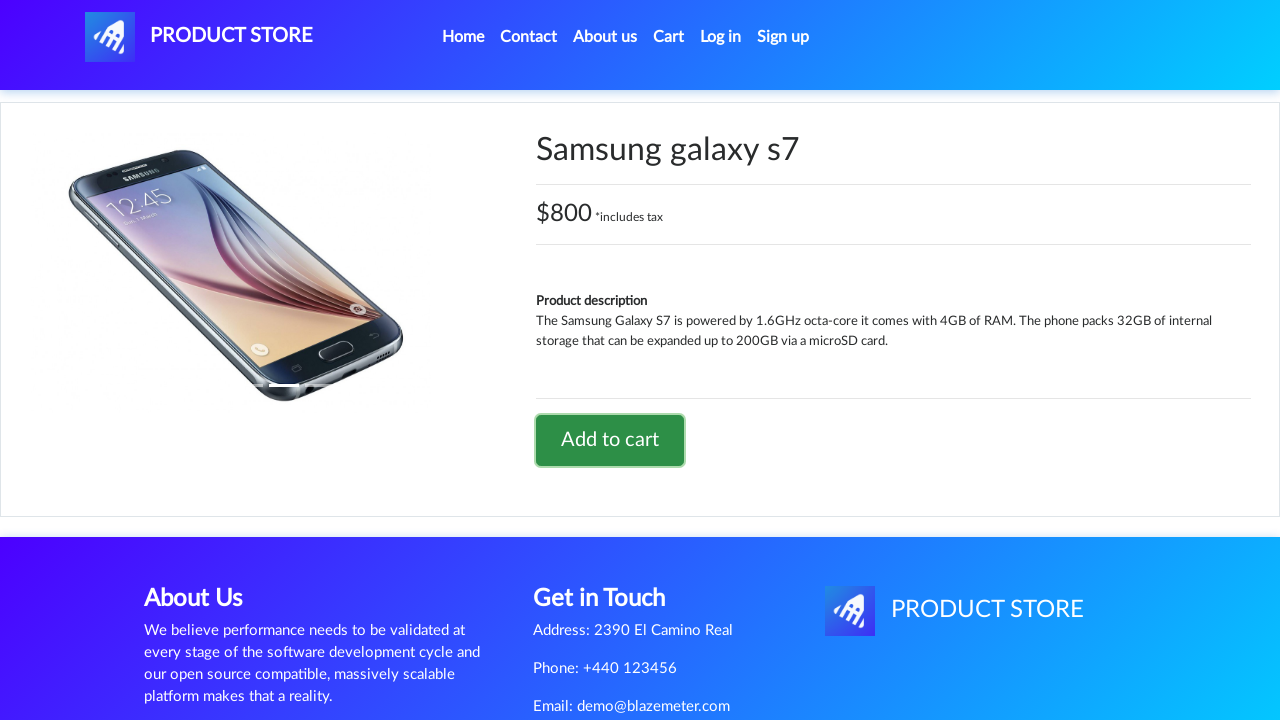

Navigated back to home page at (463, 37) on xpath=/html/body/nav/div/div/ul/li[1]/a
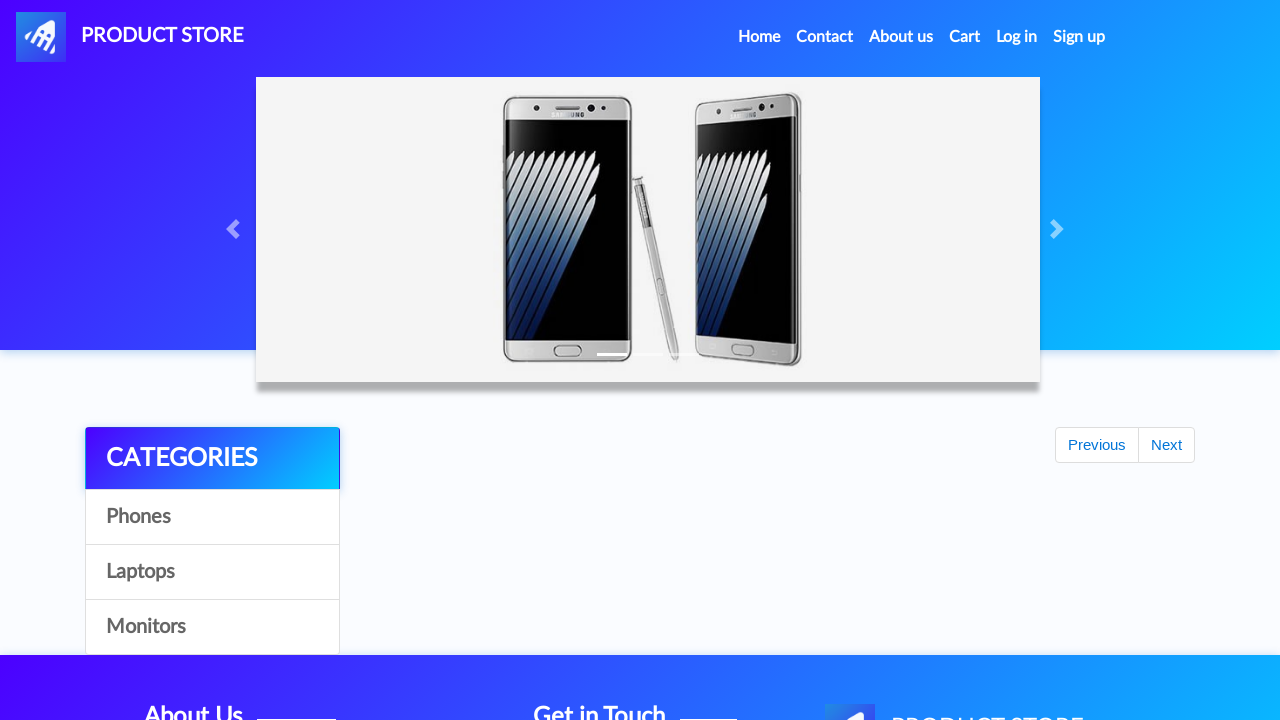

Clicked on sixth product at (1022, 361) on xpath=/html/body/div[5]/div/div[2]/div/div[6]/div/div/h4/a
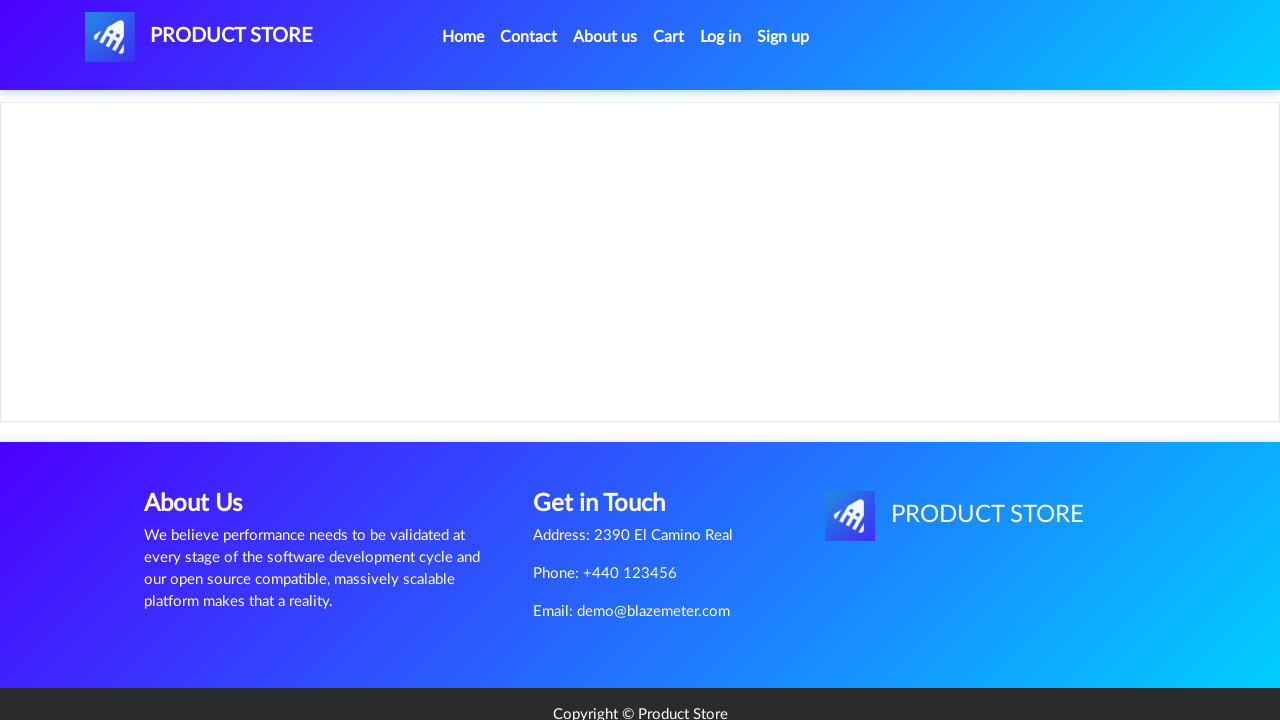

Added sixth product to cart at (610, 440) on xpath=/html/body/div[5]/div/div[2]/div[2]/div/a
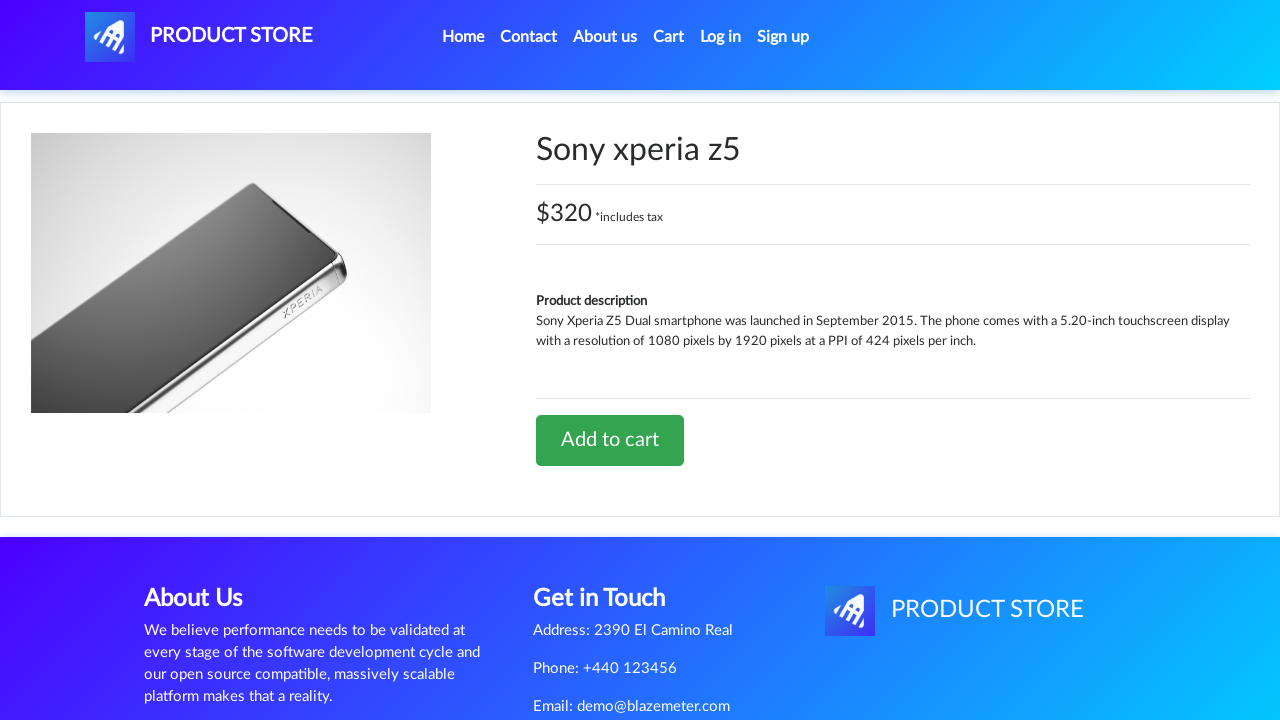

Waited 2 seconds for sixth product to be added
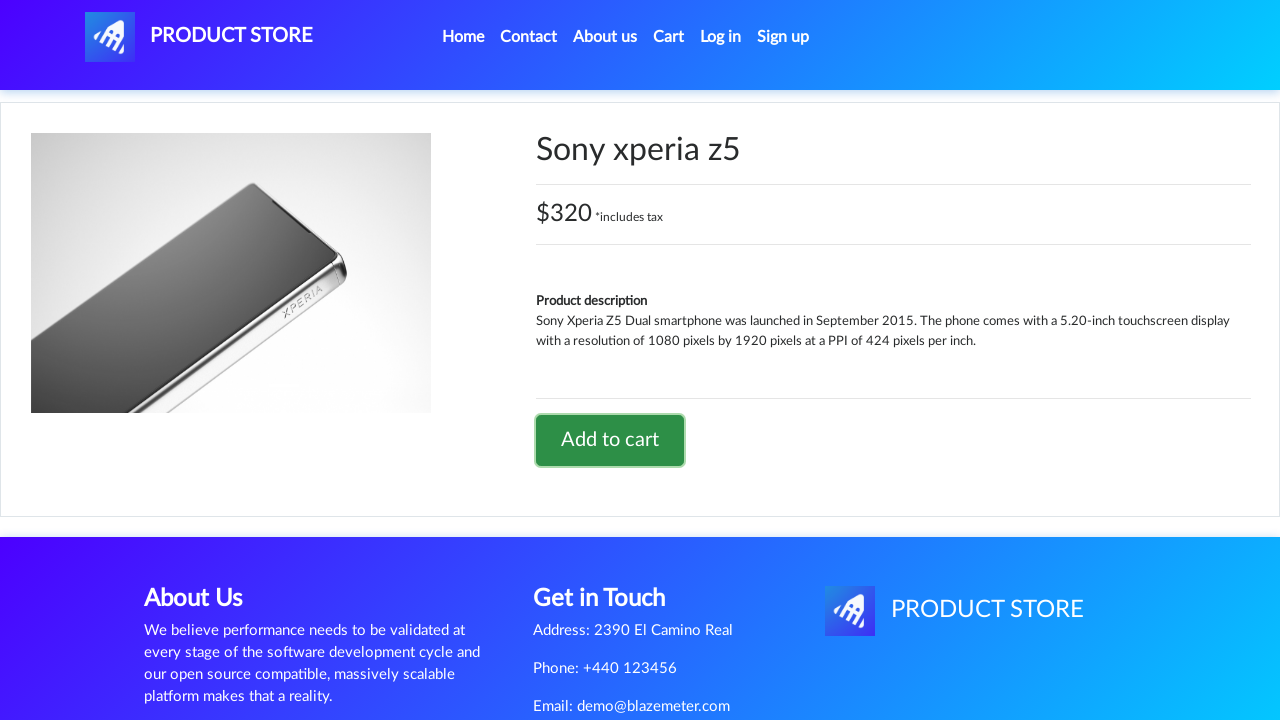

Clicked on cart button to view cart at (669, 37) on #cartur
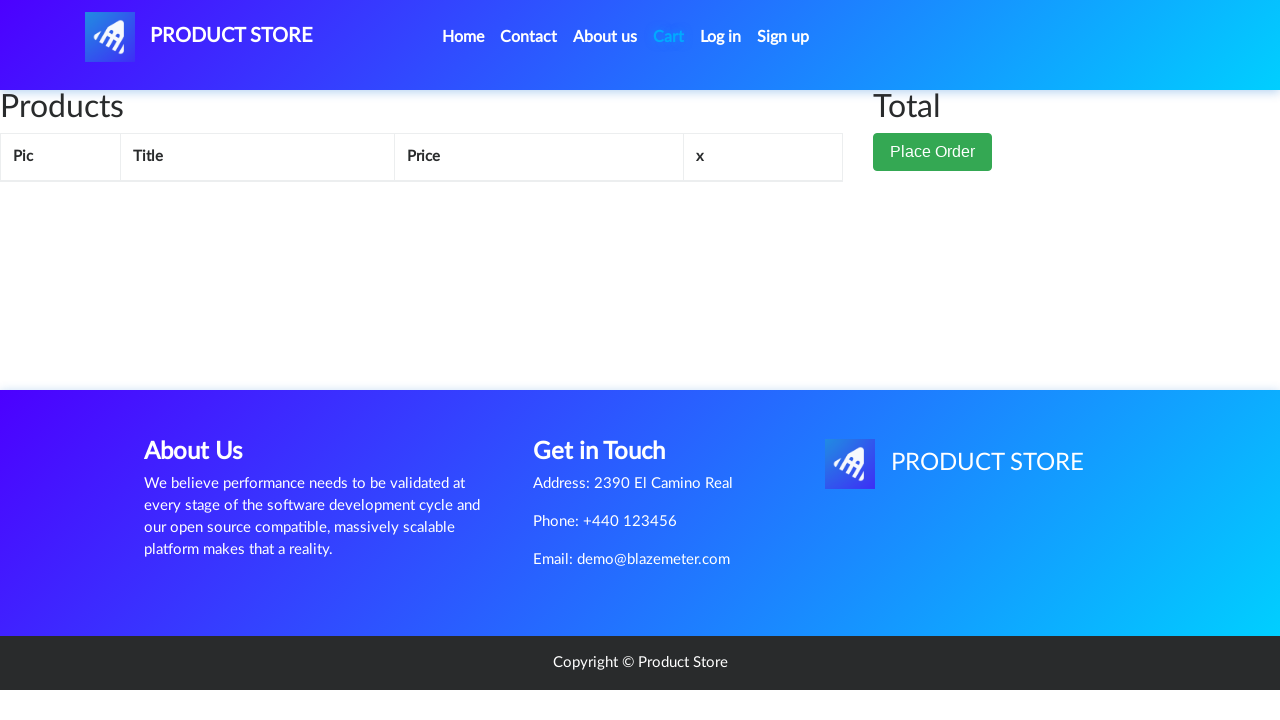

Cart loaded and total price displayed
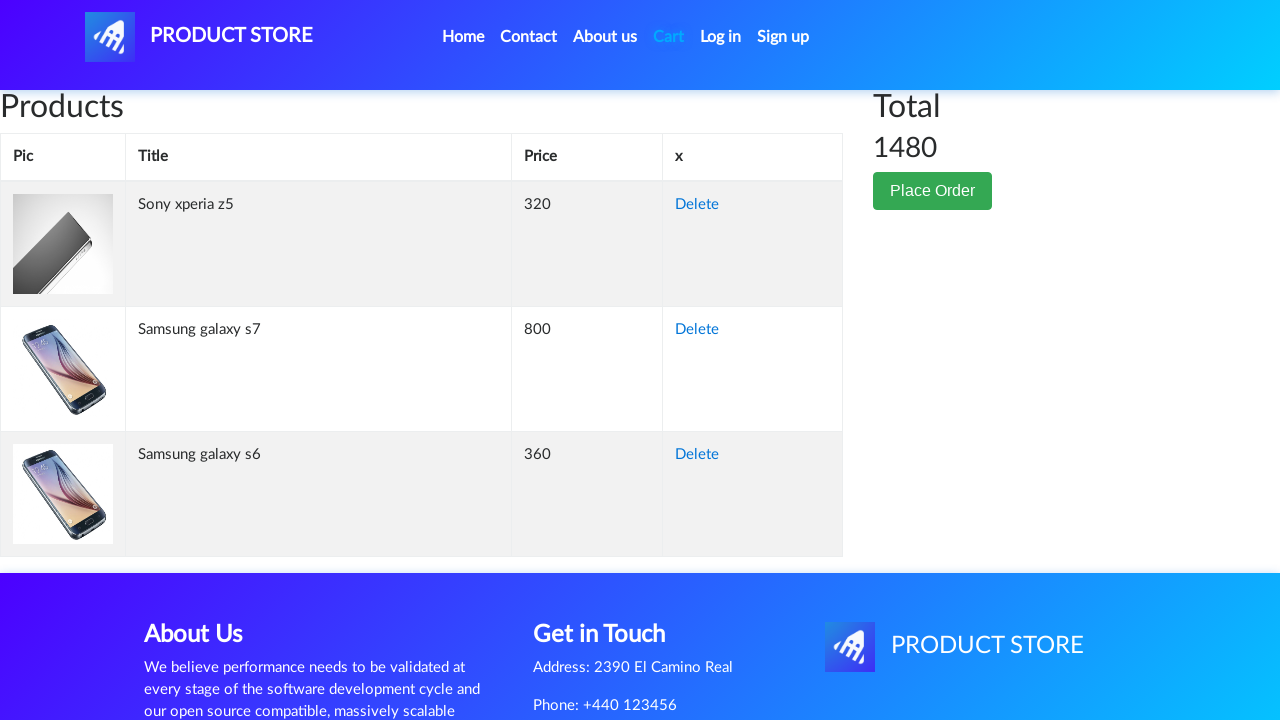

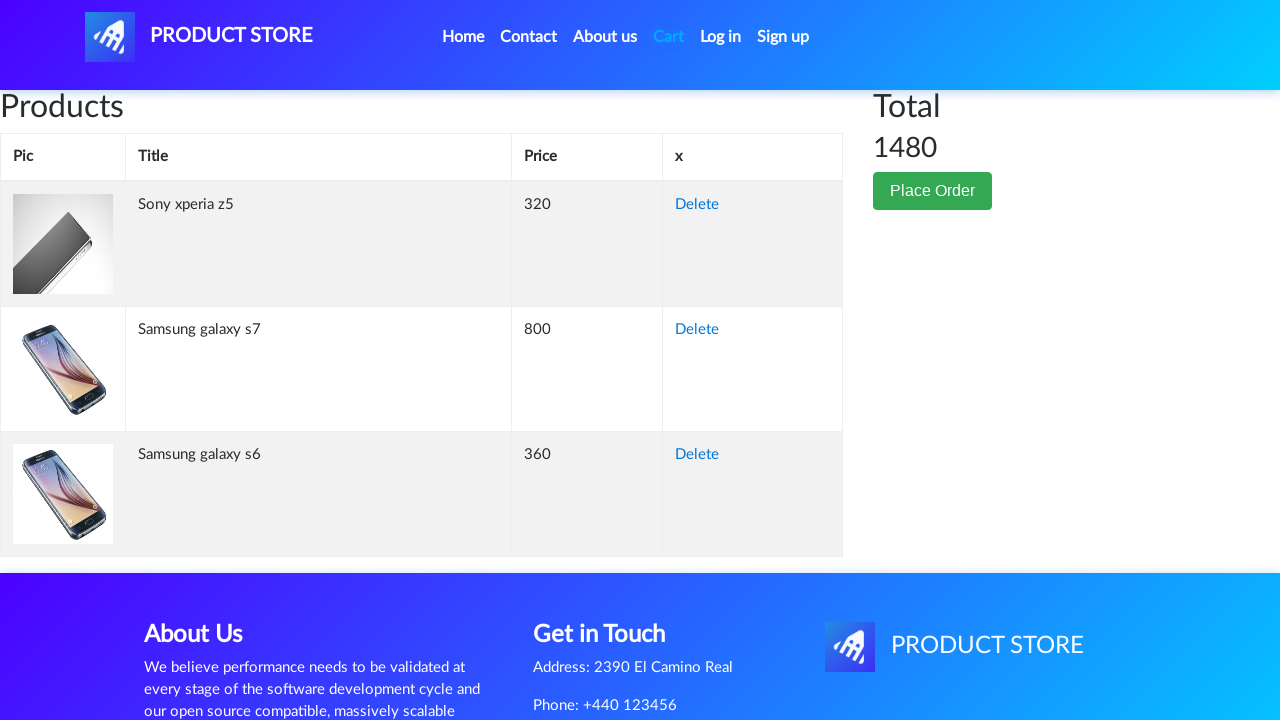